Adds a second todo item to the existing list and verifies it appears

Starting URL: https://devmountain.github.io/qa_todos/

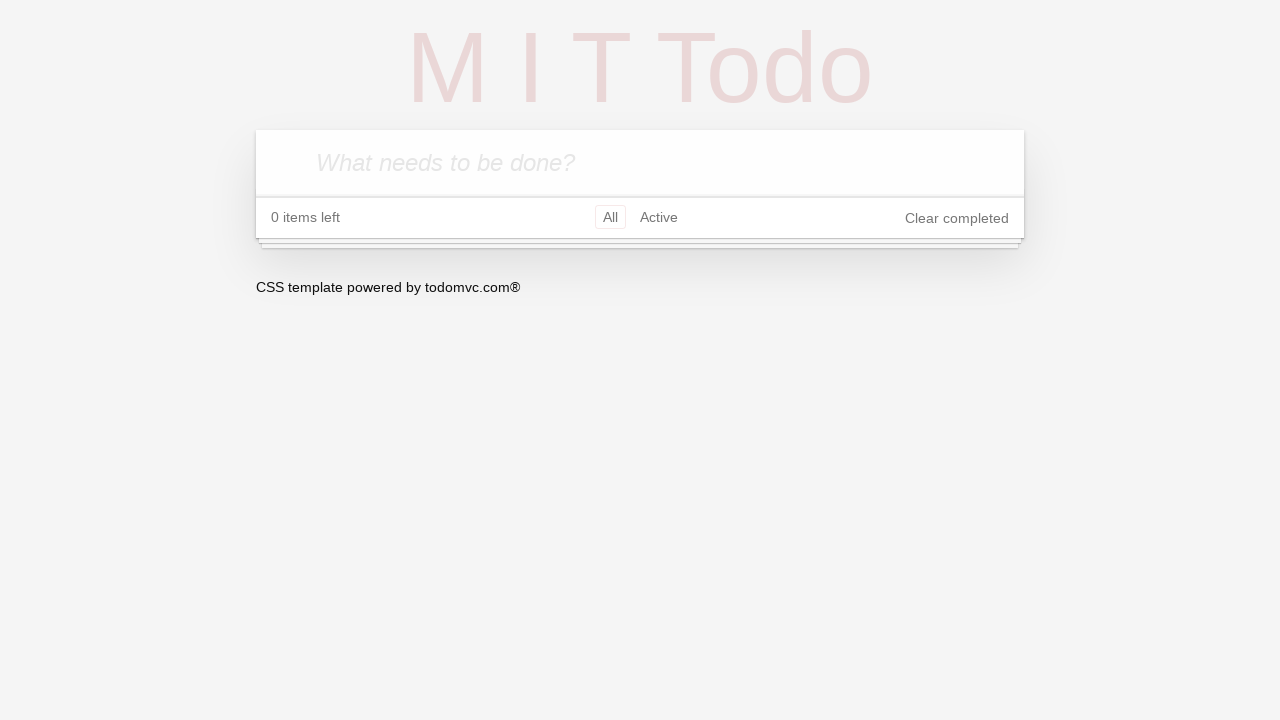

Filled input field with second todo item 'Test another To-Do' on //div/section/header/input
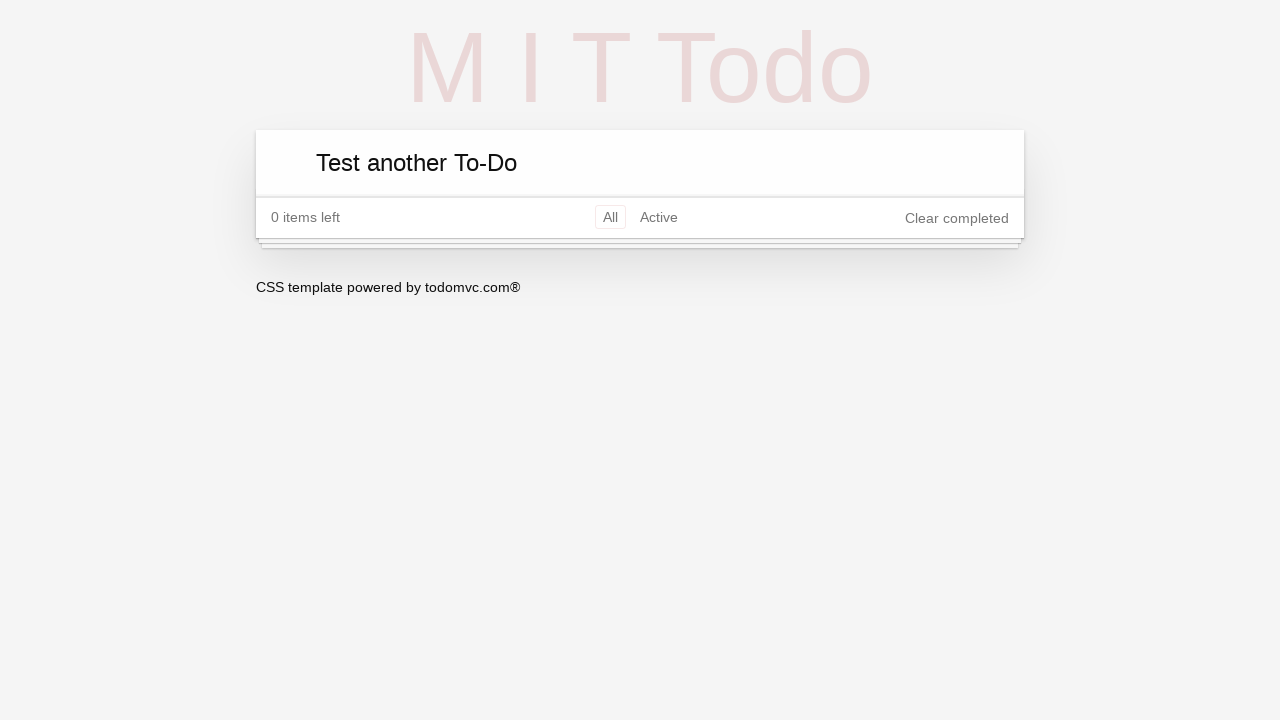

Pressed Enter to add the second todo item on //div/section/header/input
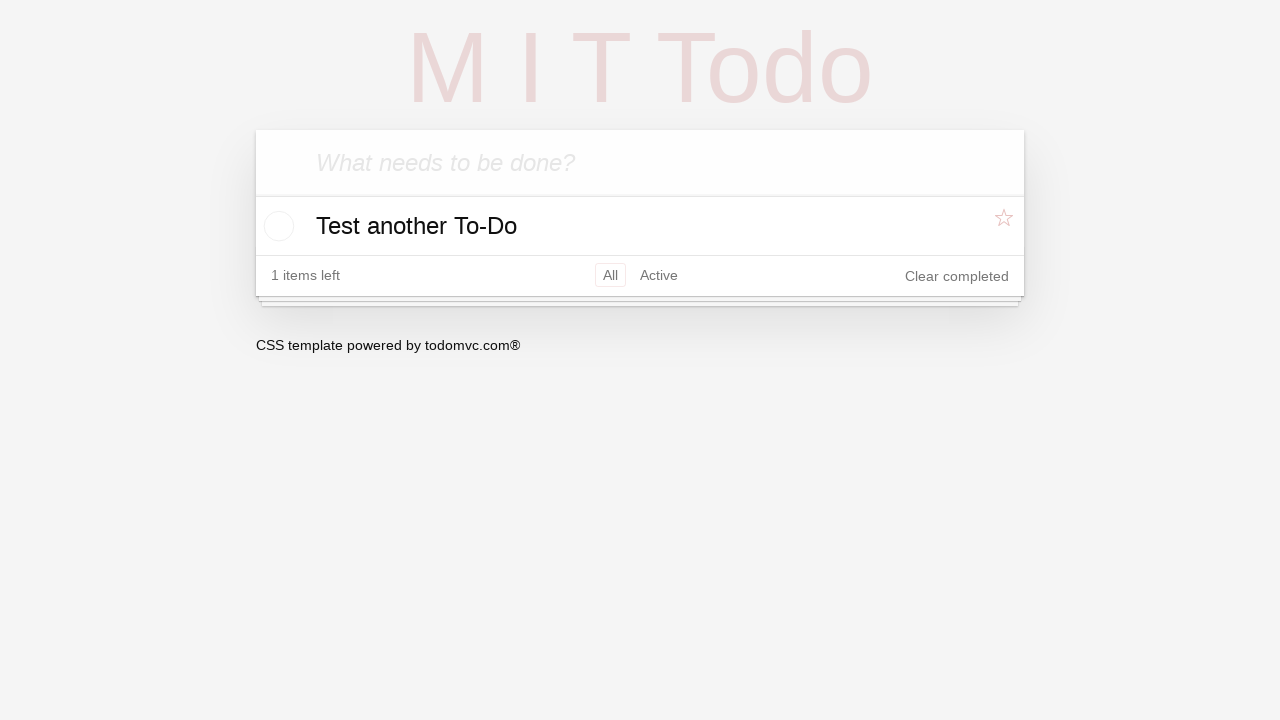

Second todo item appeared in the list
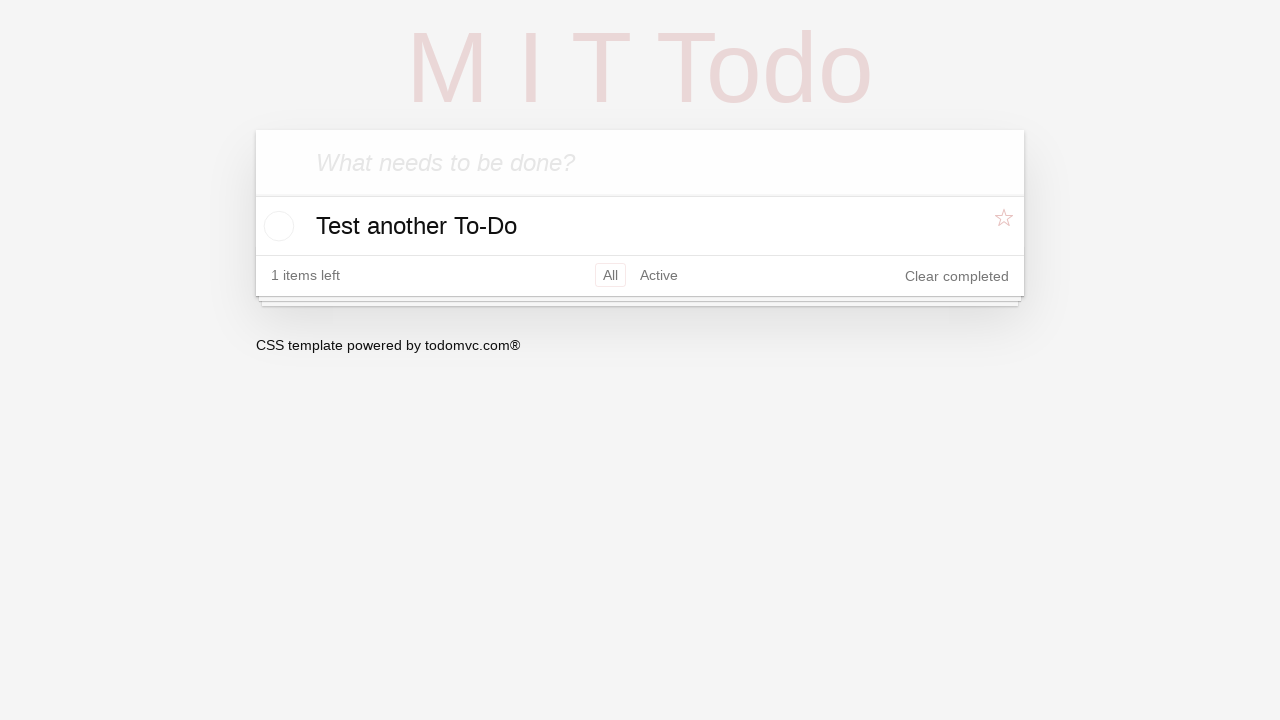

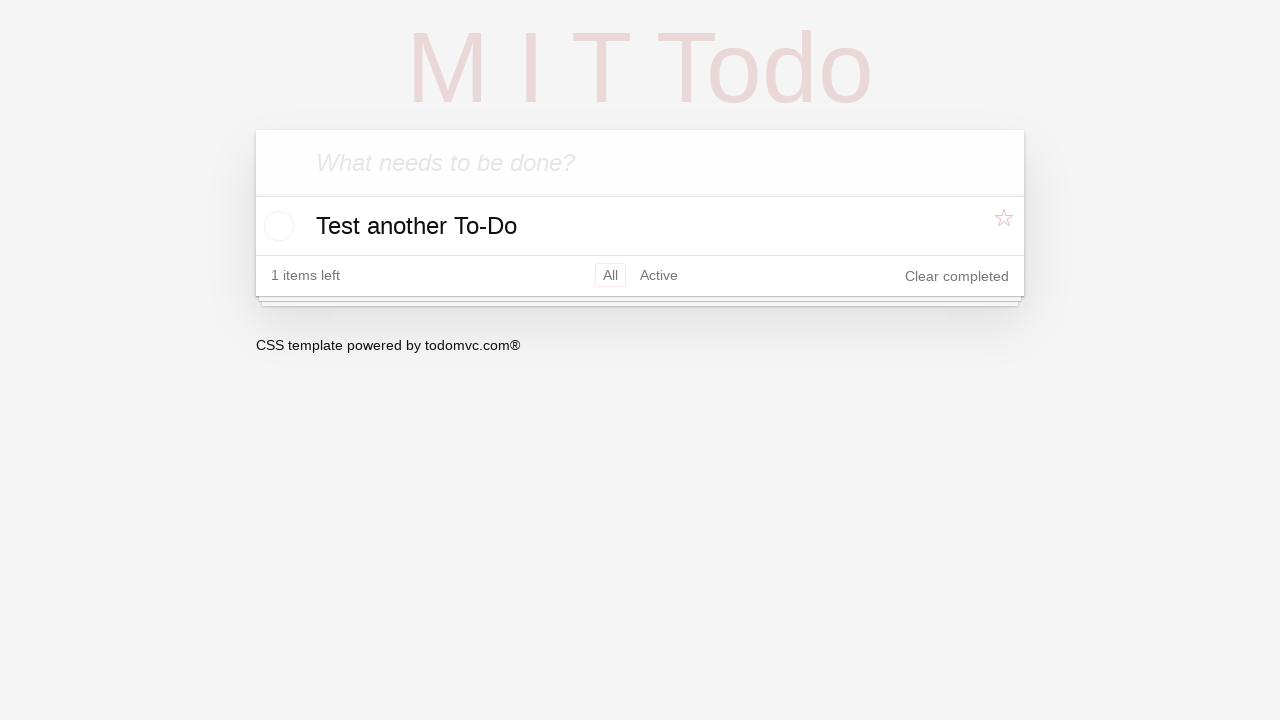